Tests adding specific grocery items (Cucumber, Brocolli, Beetroot) to a shopping cart by iterating through product listings and clicking the Add to Cart button for matching items

Starting URL: https://rahulshettyacademy.com/seleniumPractise/

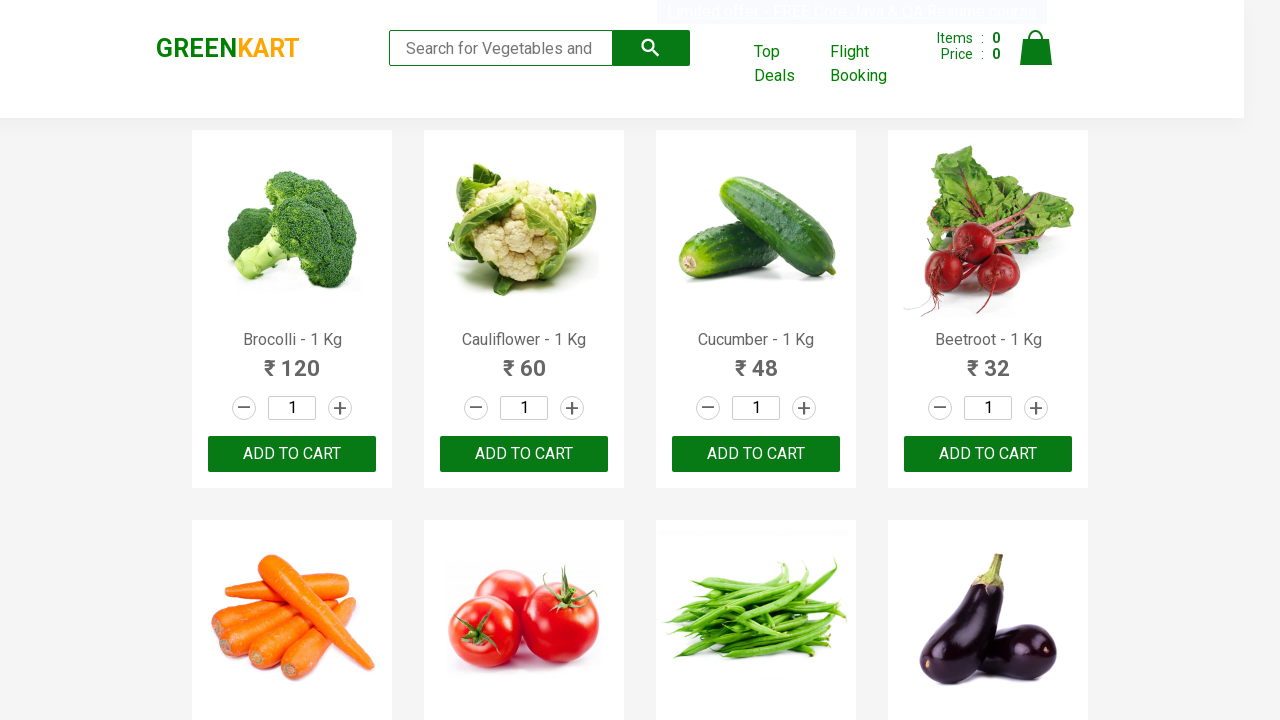

Waited for product listings to load
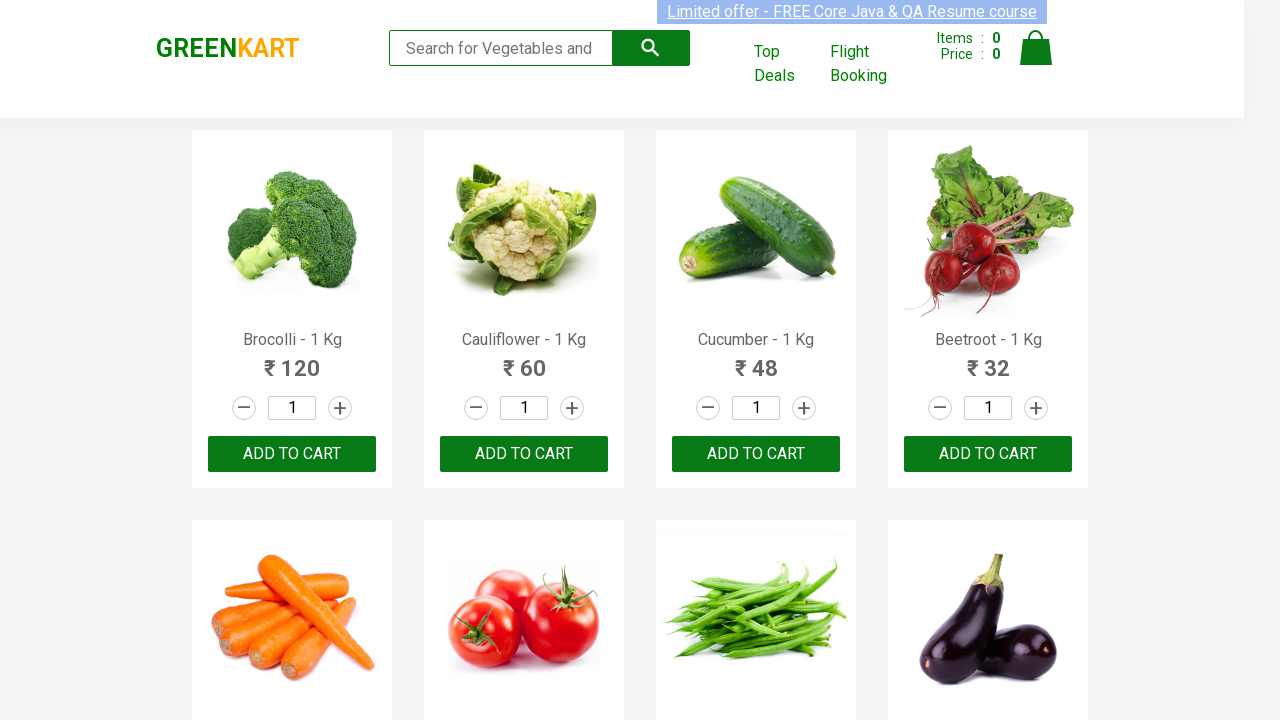

Retrieved all product name elements from the page
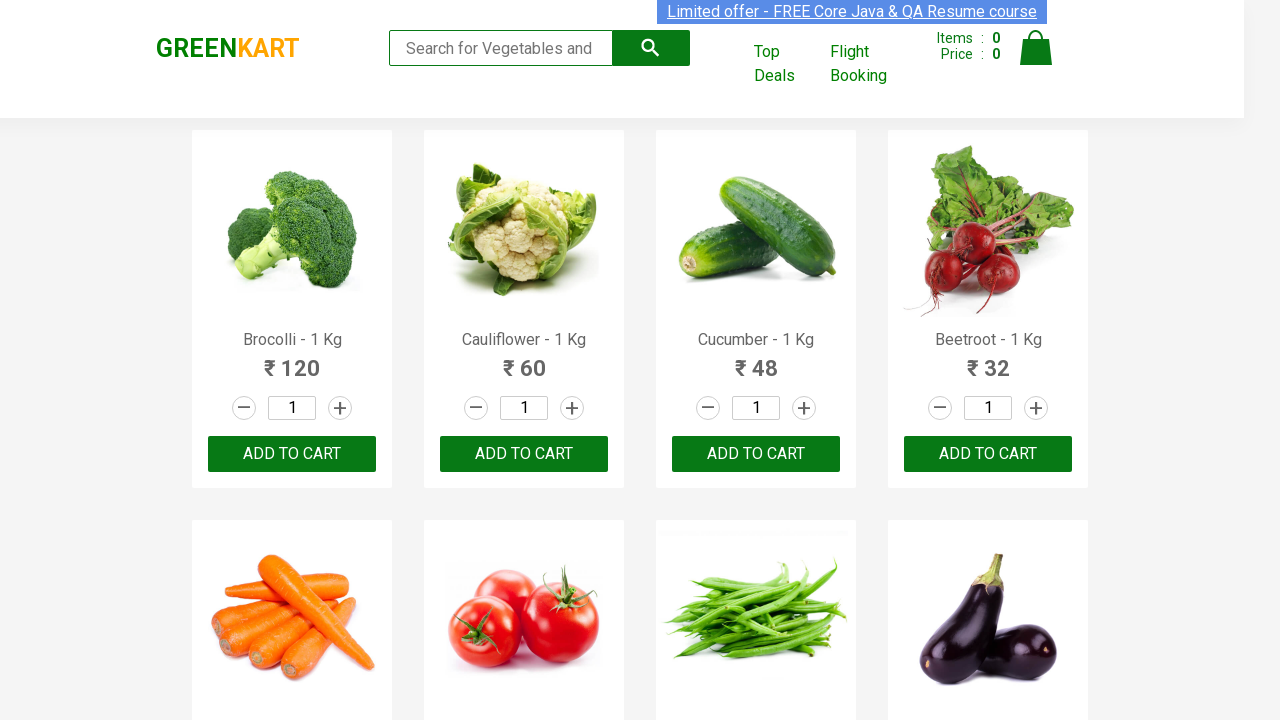

Added 'Brocolli' to shopping cart at (292, 454) on xpath=//div[@class='product-action']/button >> nth=0
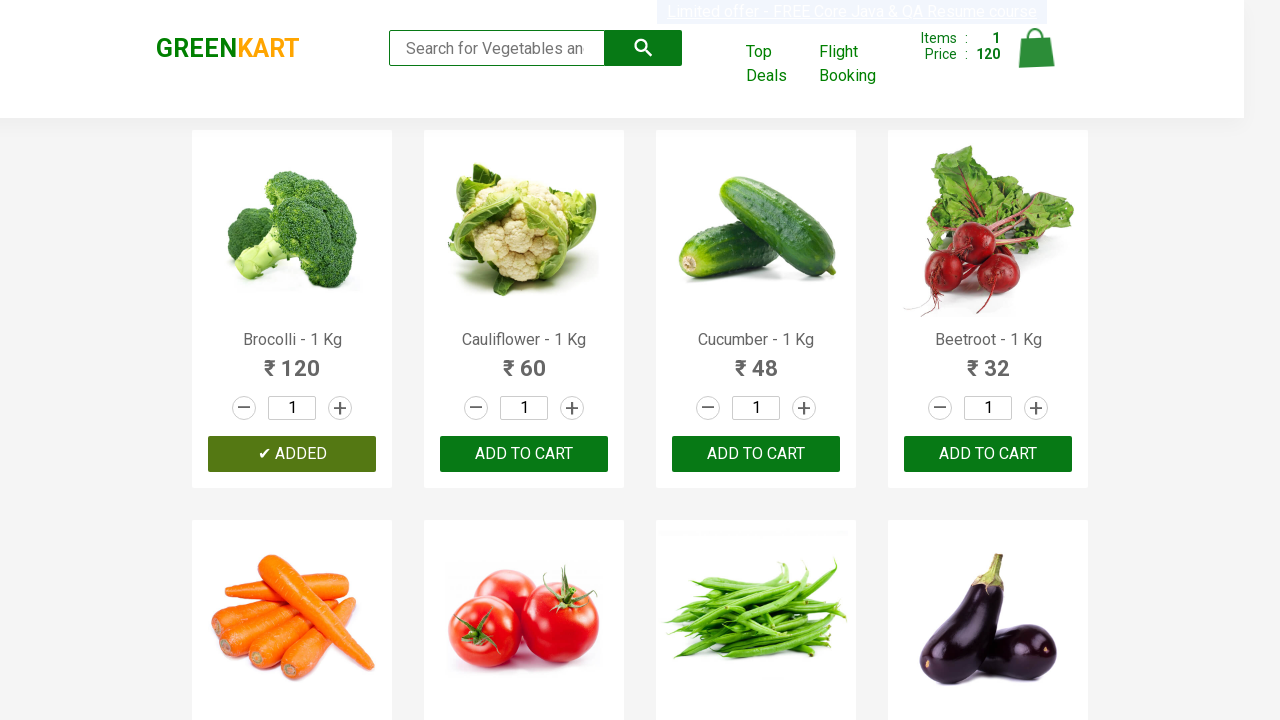

Added 'Cucumber' to shopping cart at (756, 454) on xpath=//div[@class='product-action']/button >> nth=2
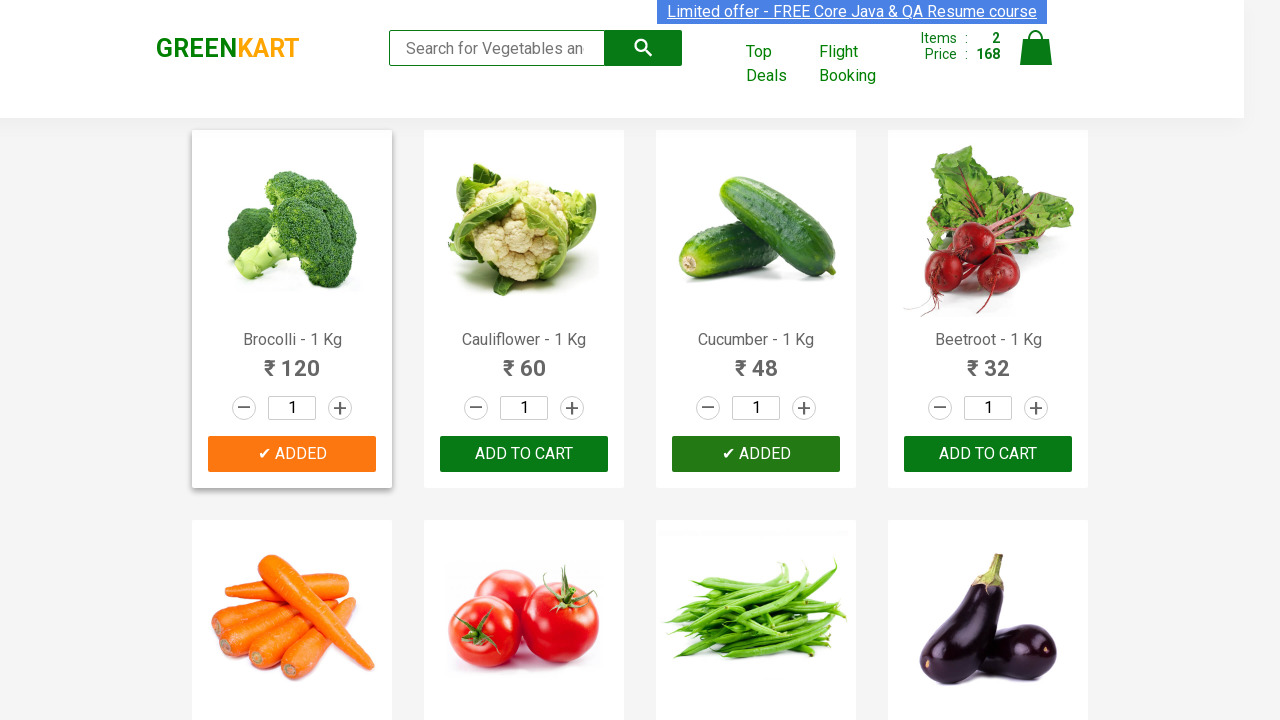

Added 'Beetroot' to shopping cart at (988, 454) on xpath=//div[@class='product-action']/button >> nth=3
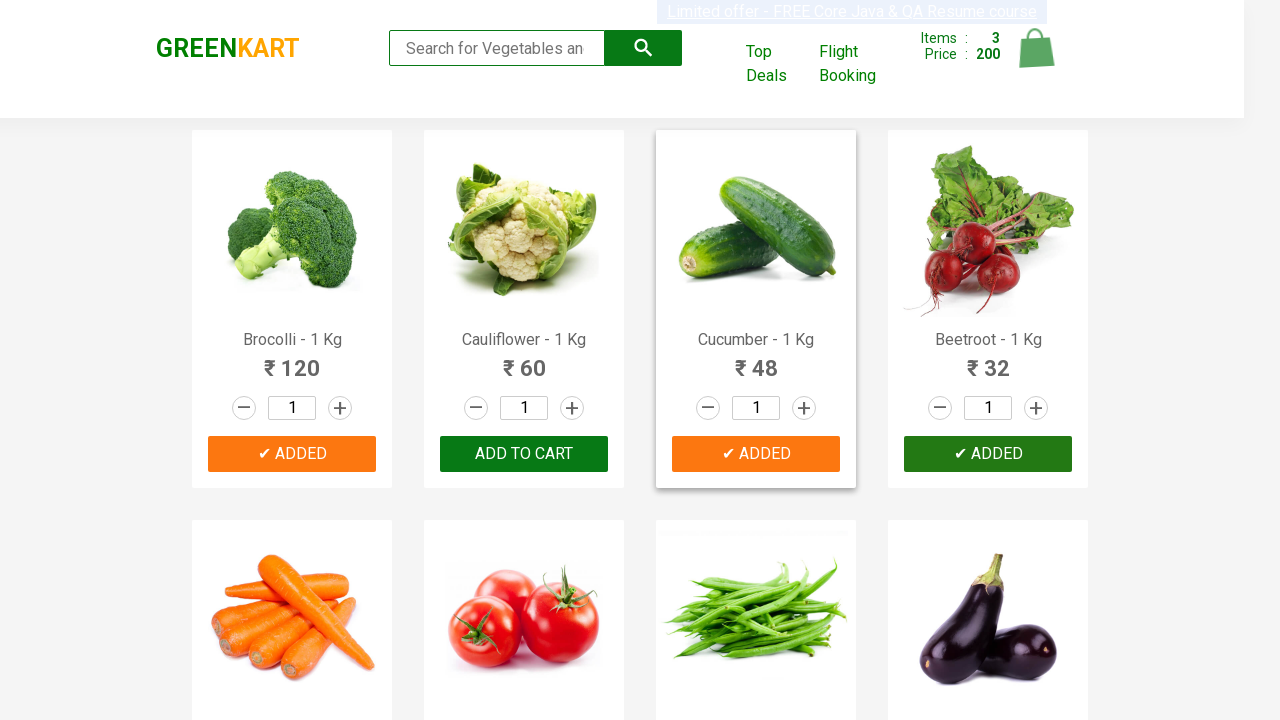

All required items (Cucumber, Brocolli, Beetroot) have been added to cart
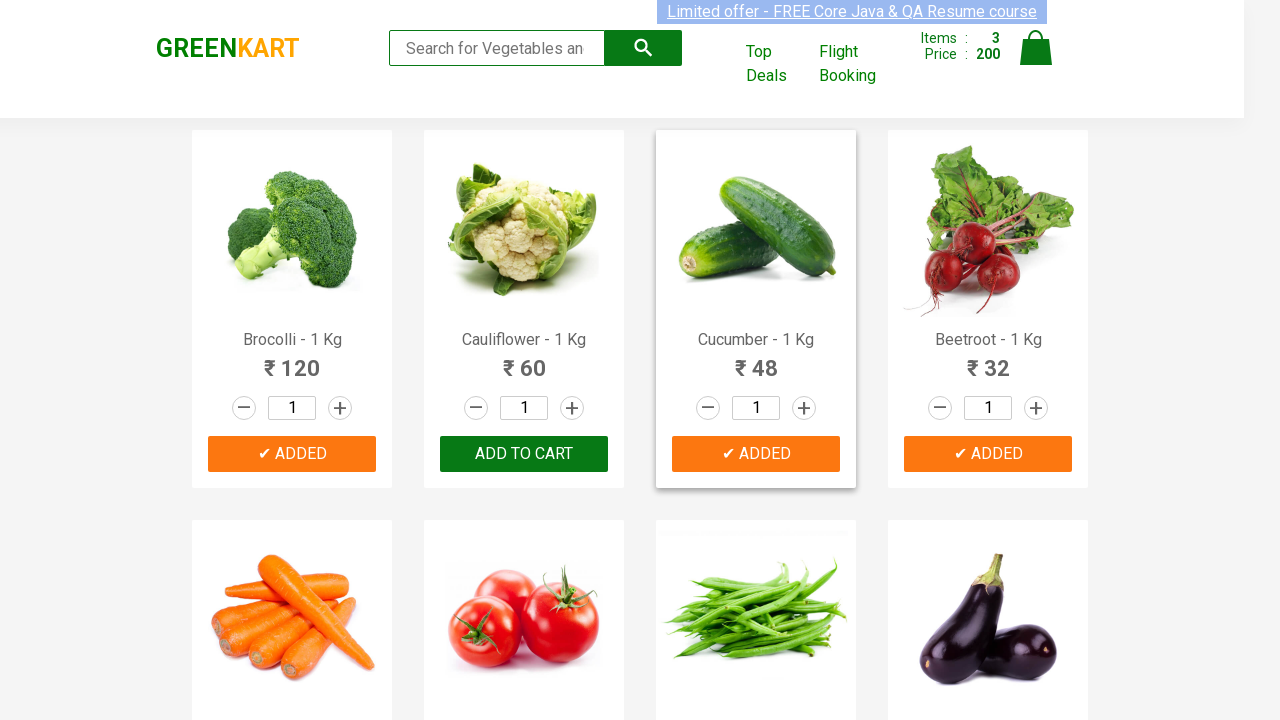

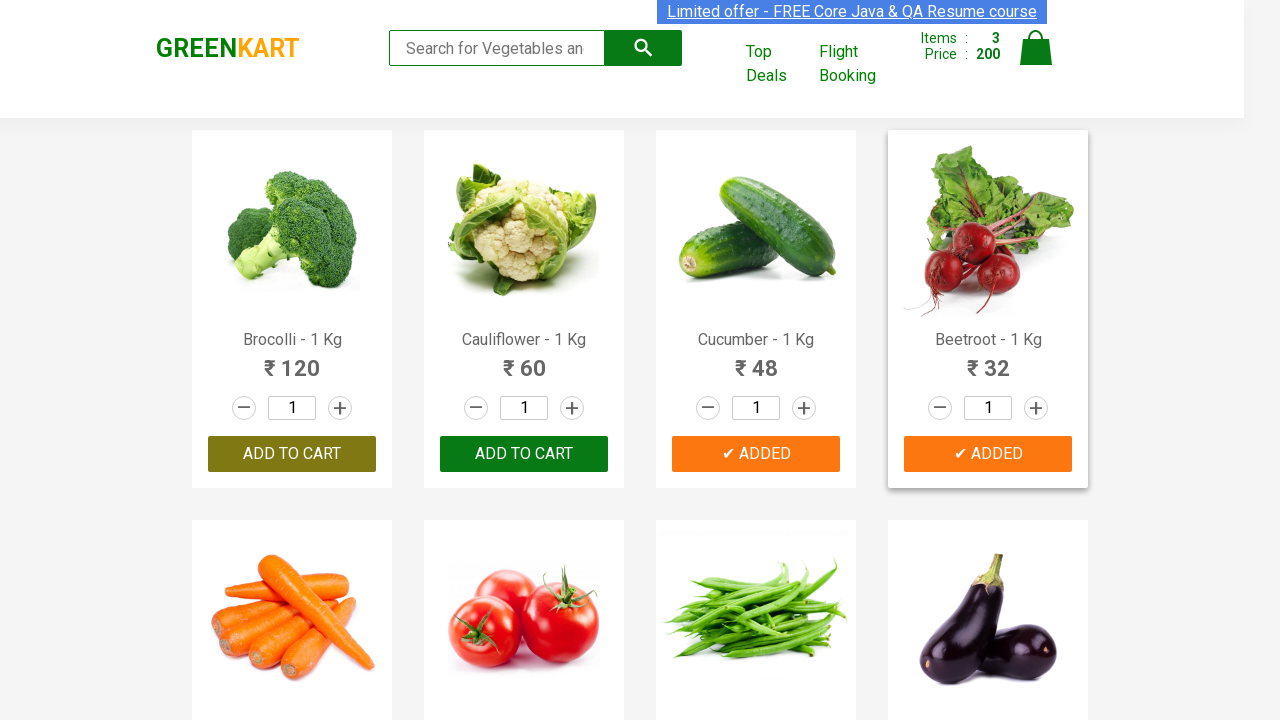